Tests hover functionality by moving mouse over three different images and verifying that corresponding user names are displayed

Starting URL: https://practice.cydeo.com/hovers

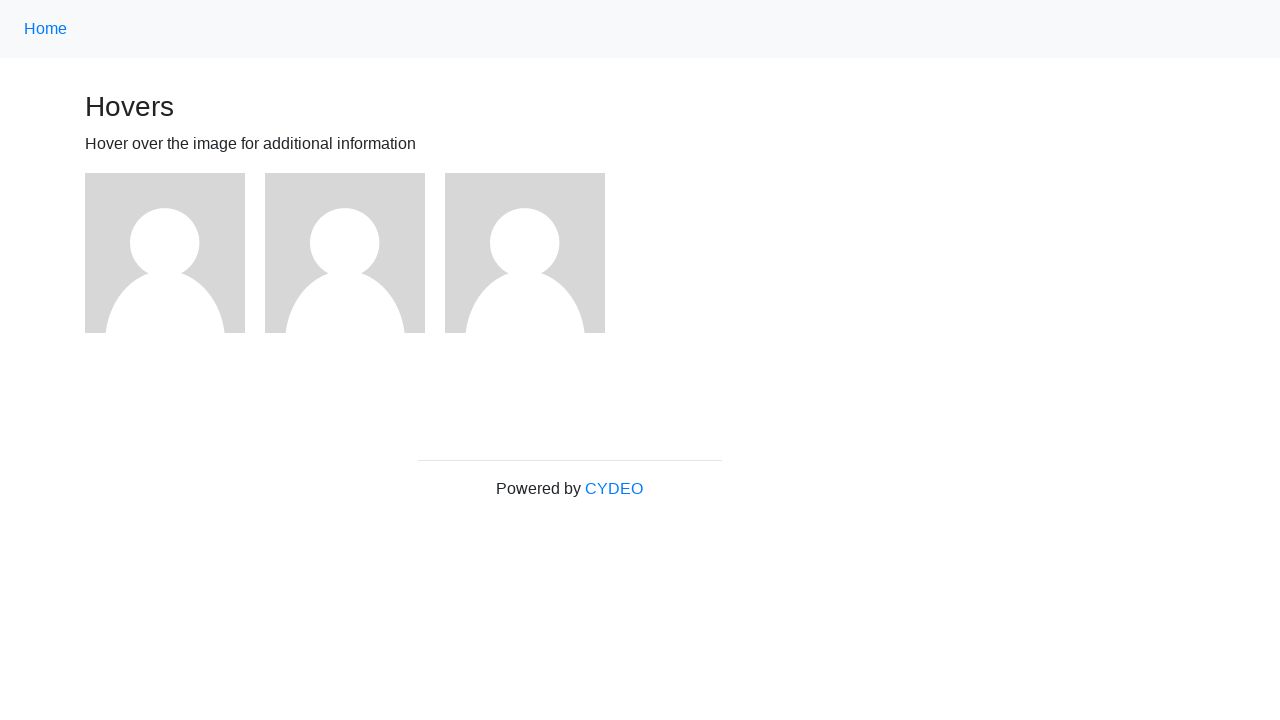

Located first image element
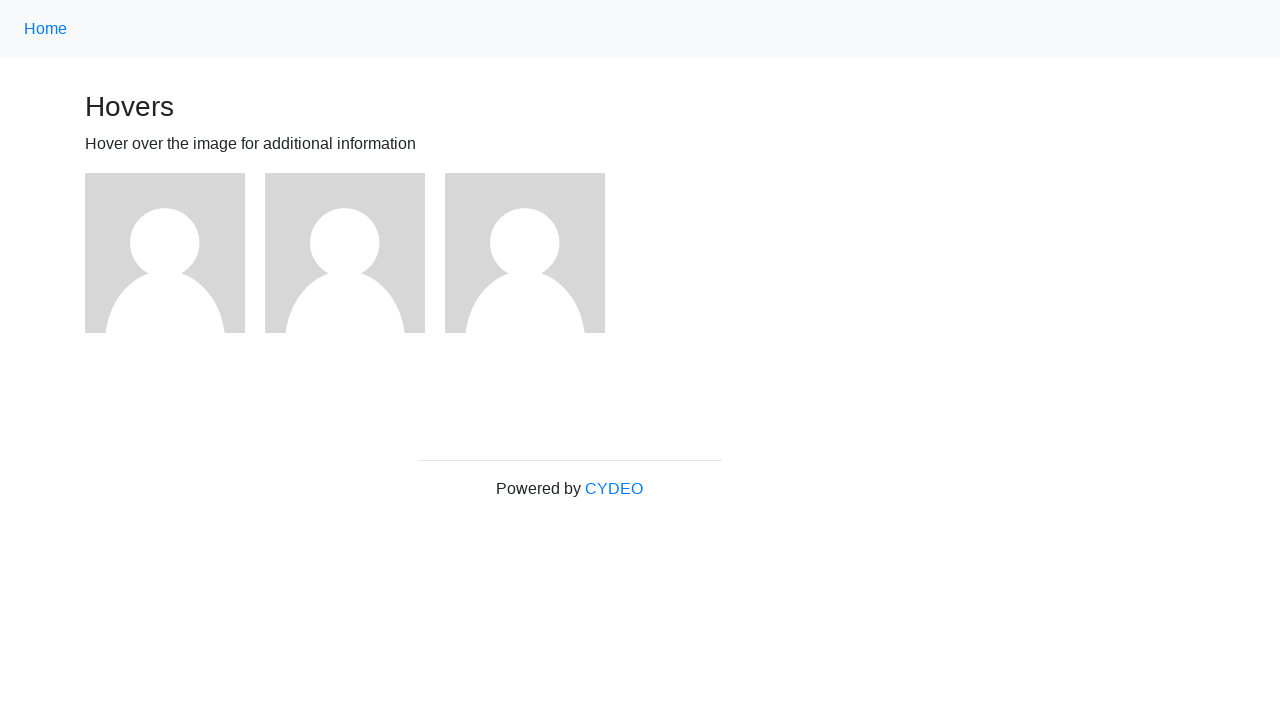

Located second image element
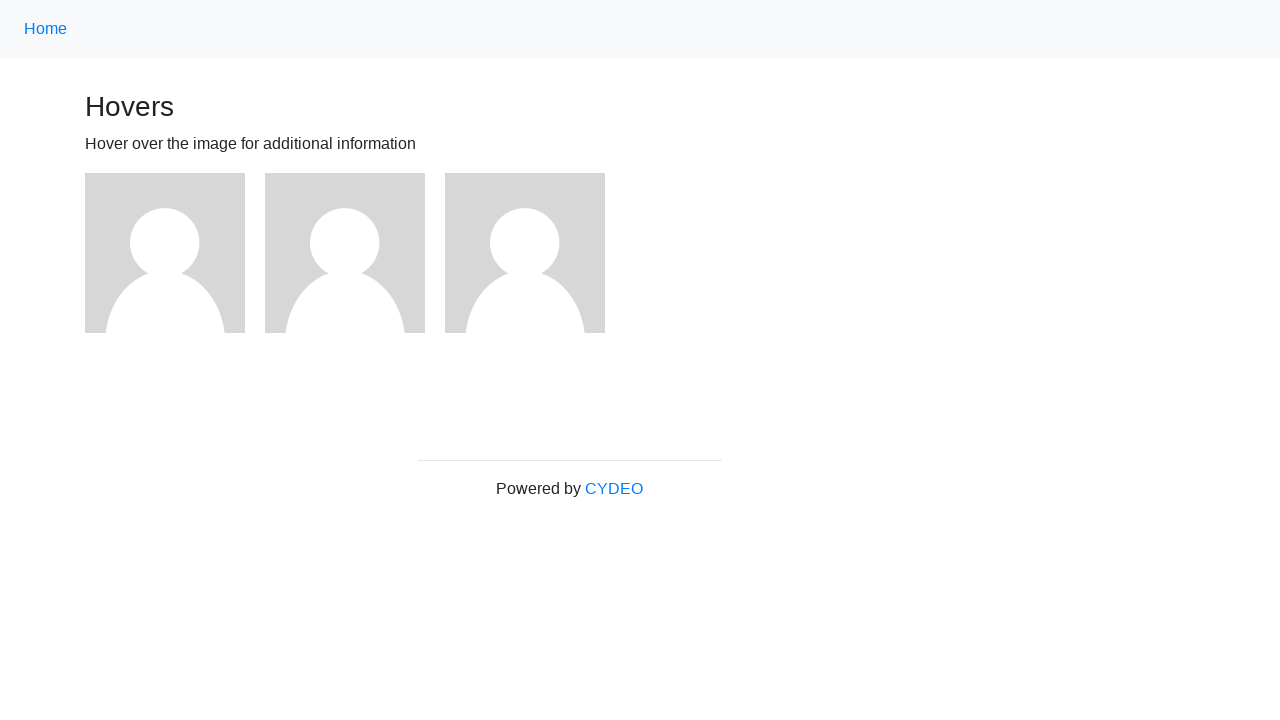

Located third image element
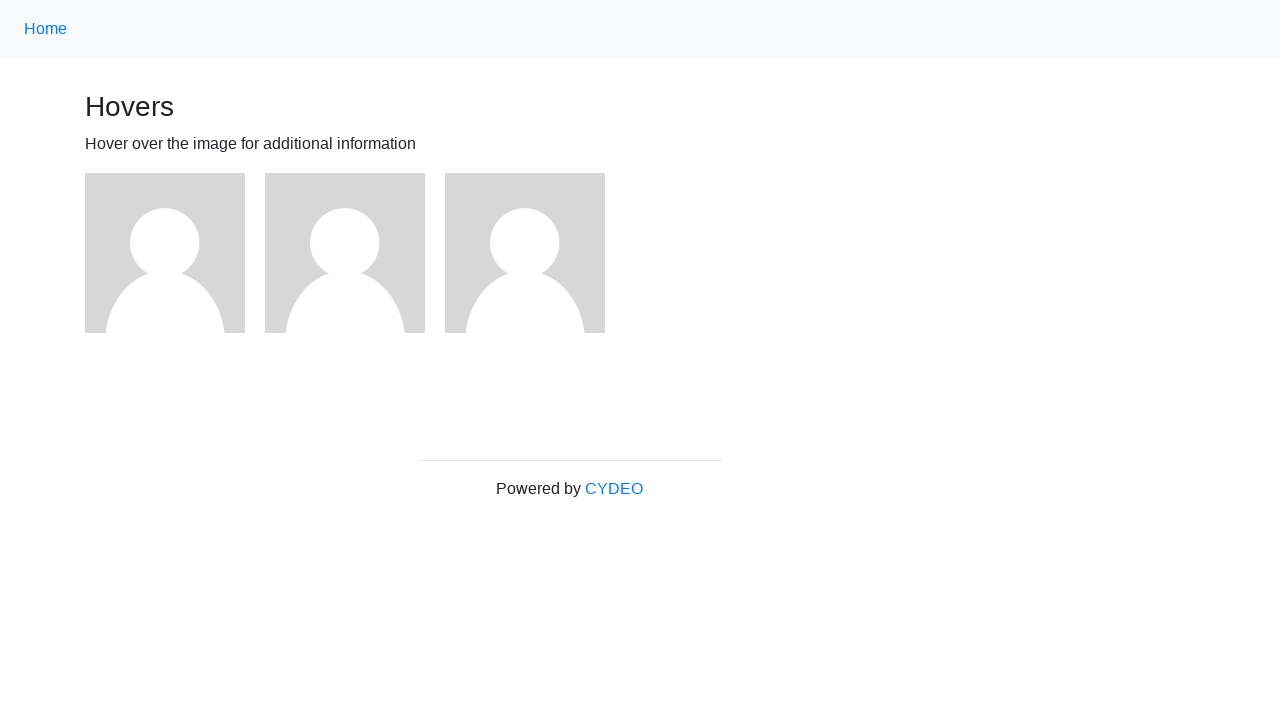

Located user1 name element
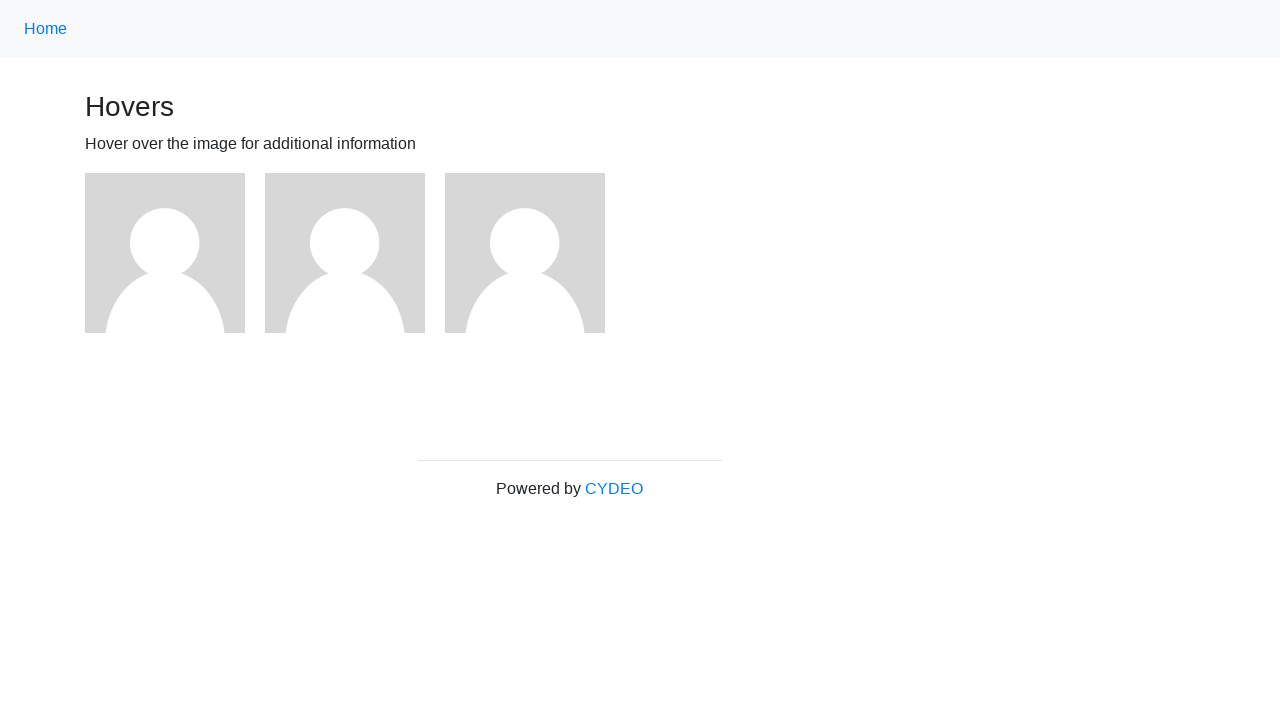

Located user2 name element
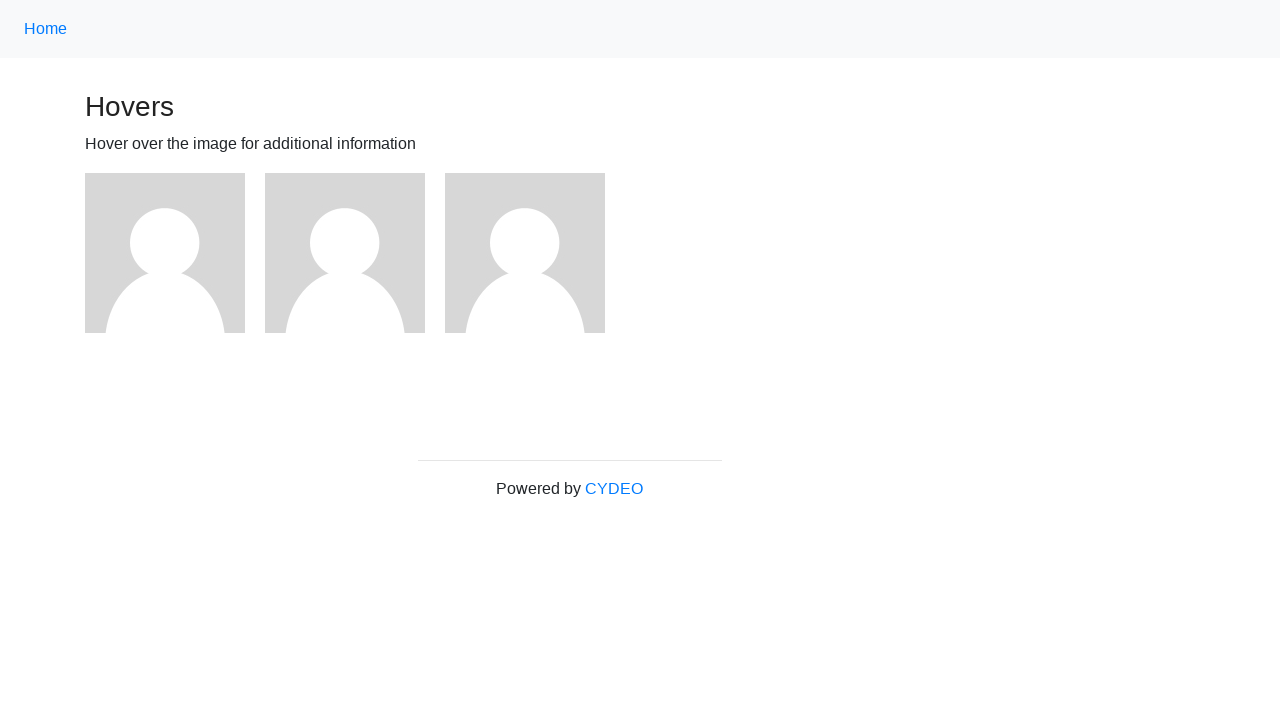

Located user3 name element
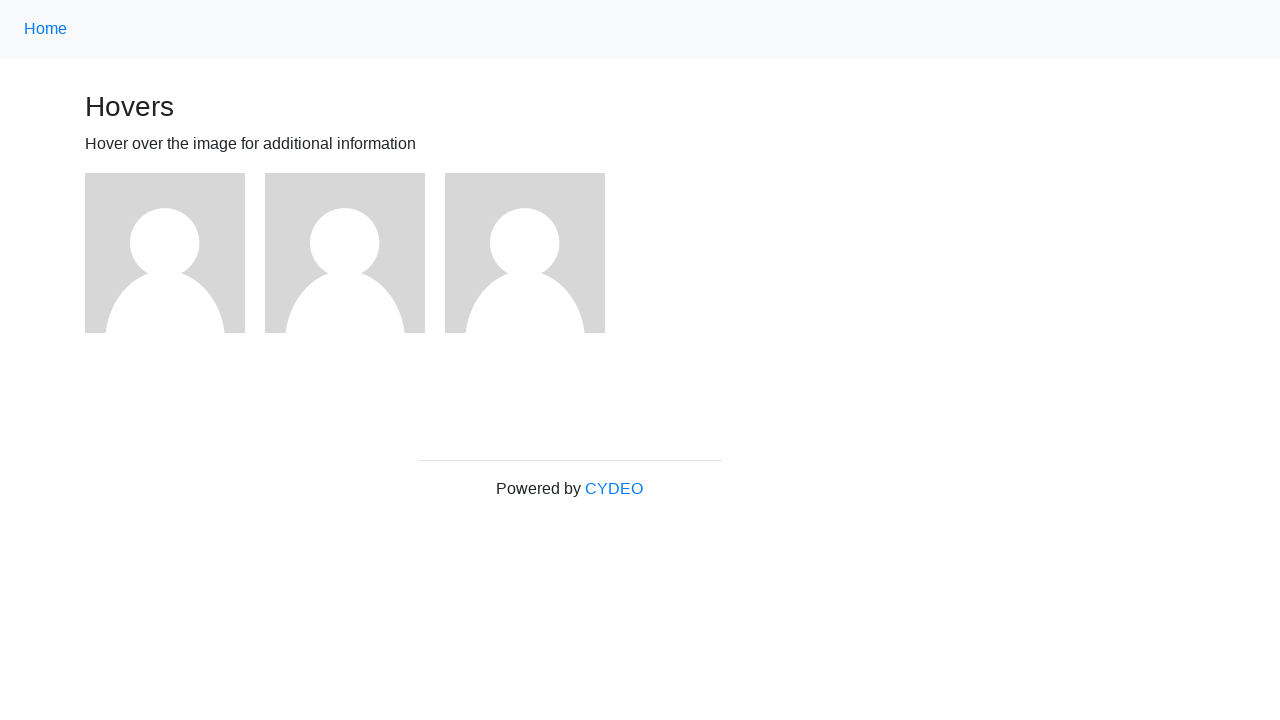

Hovered over first image at (165, 253) on (//img)[1]
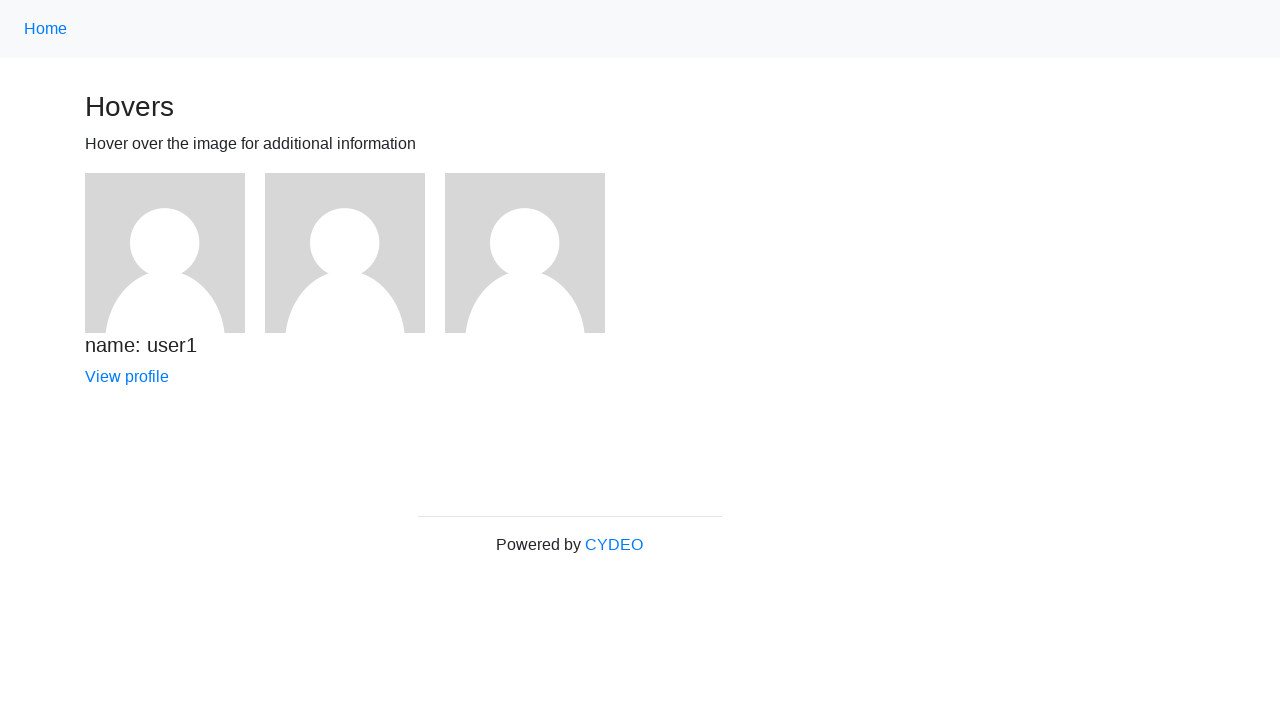

Verified user1 name is displayed
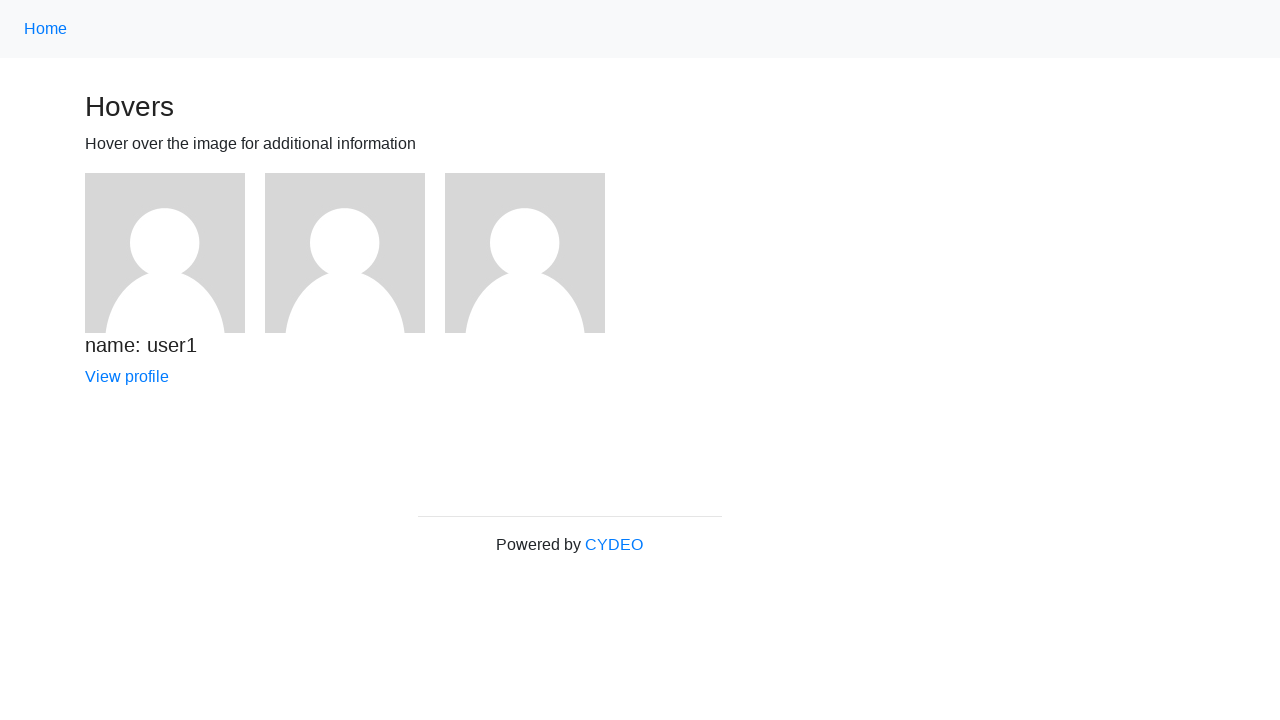

Hovered over second image at (345, 253) on (//img)[2]
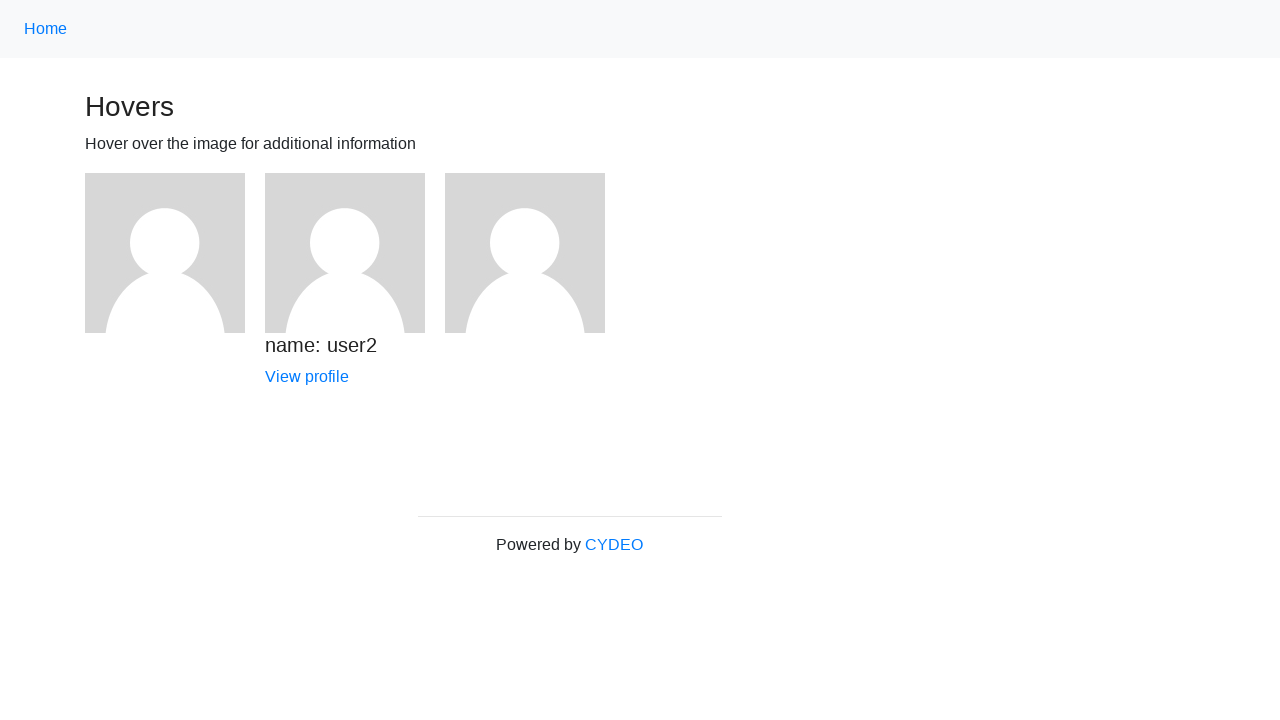

Verified user2 name is displayed
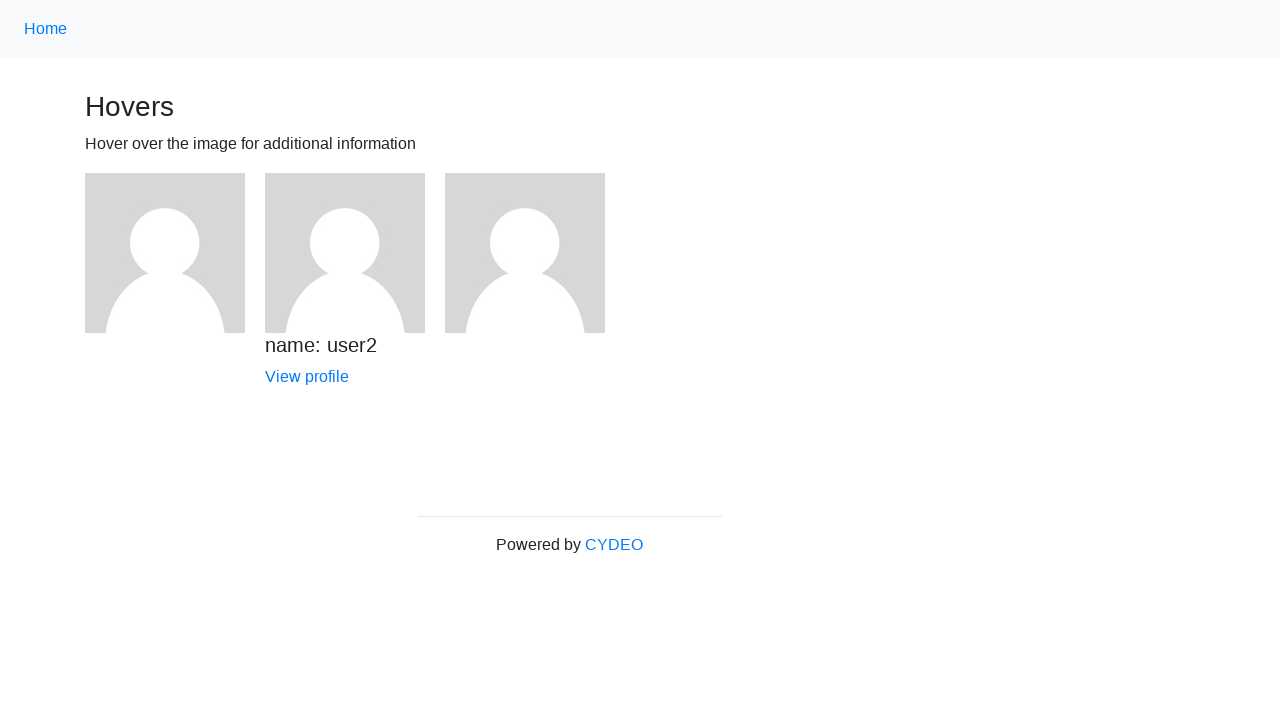

Hovered over third image at (525, 253) on (//img)[3]
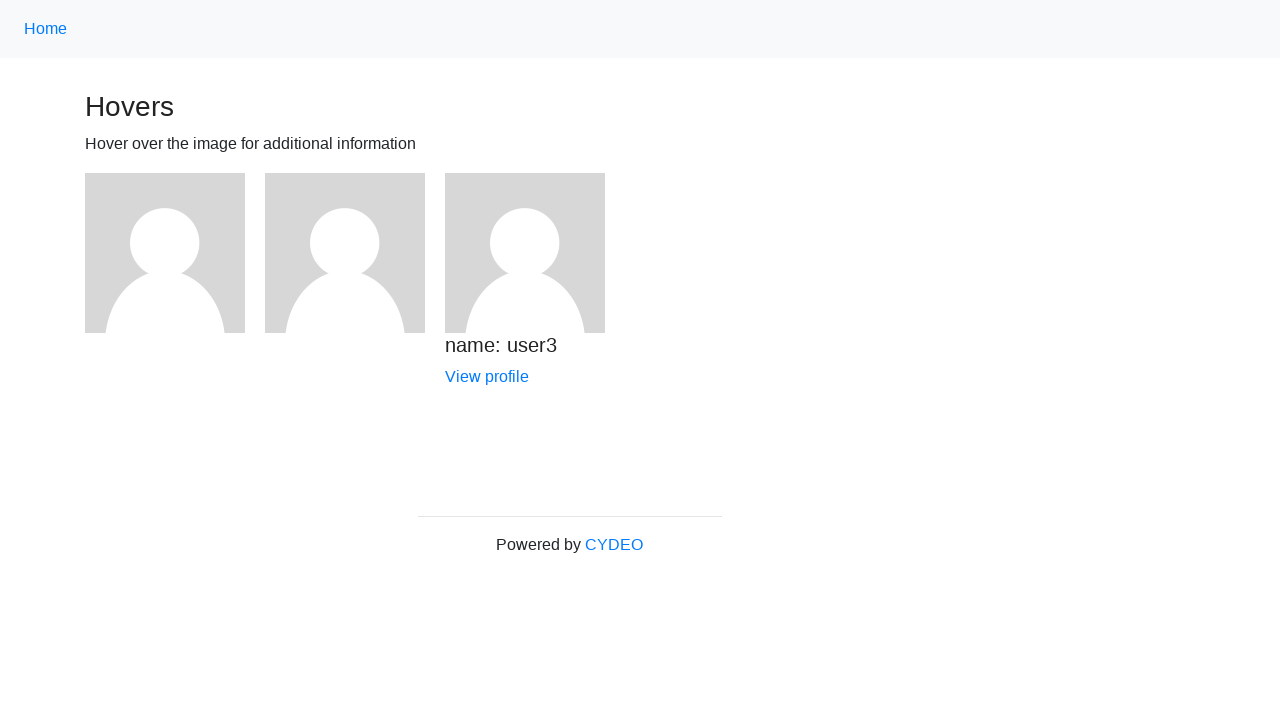

Verified user3 name is displayed
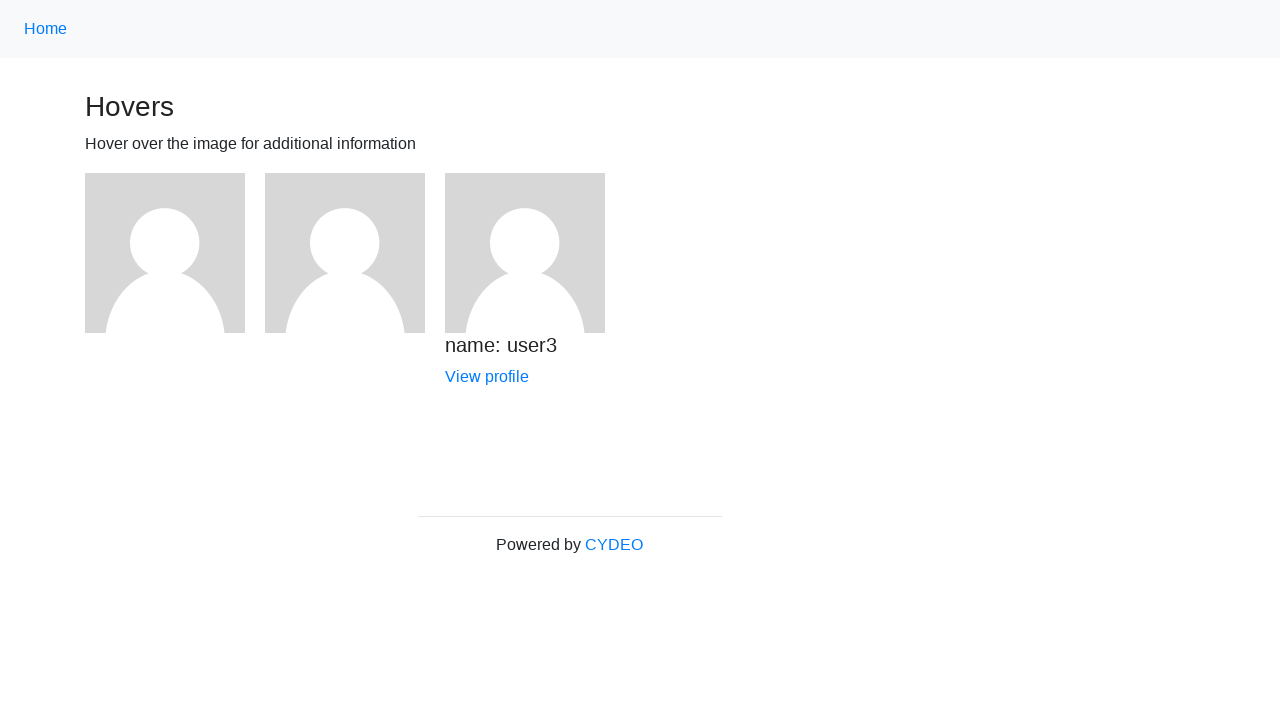

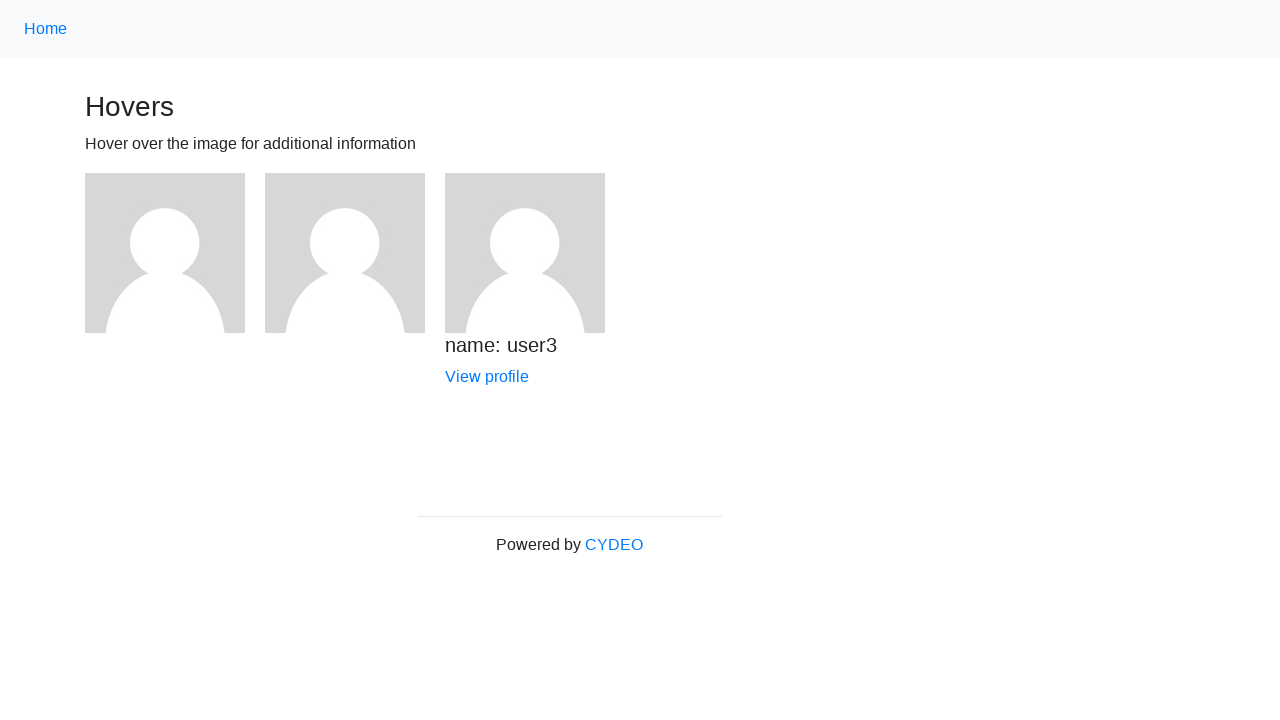